Tests validation for incorrect email format by entering invalid email and verifying error alert

Starting URL: http://automationbykrishna.com

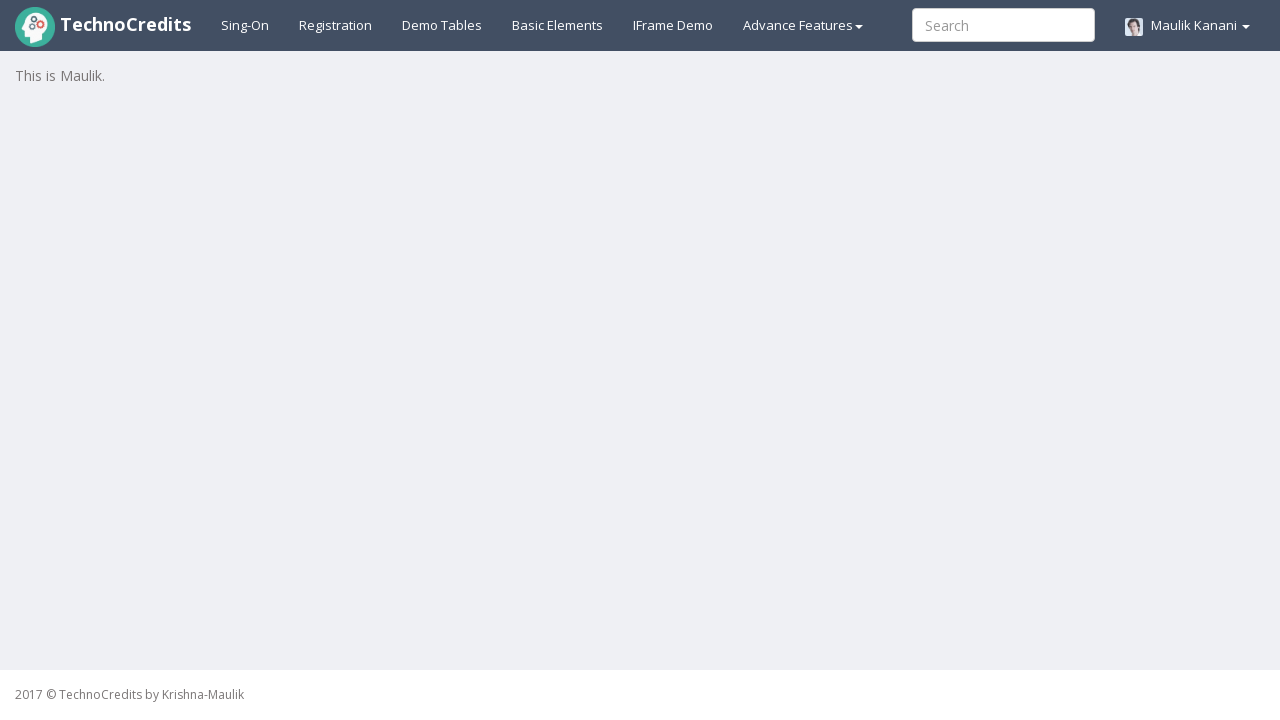

Clicked on Registration page link at (336, 25) on xpath=//a[@id='registration2']
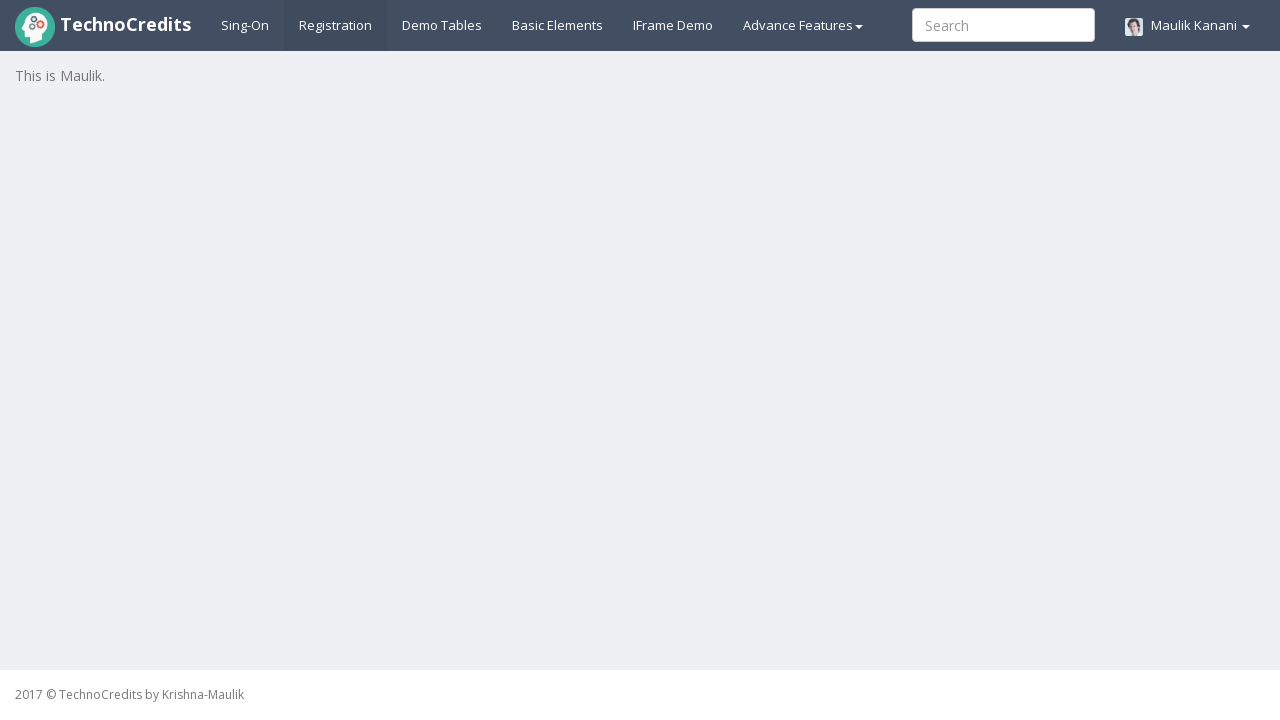

Registration form loaded
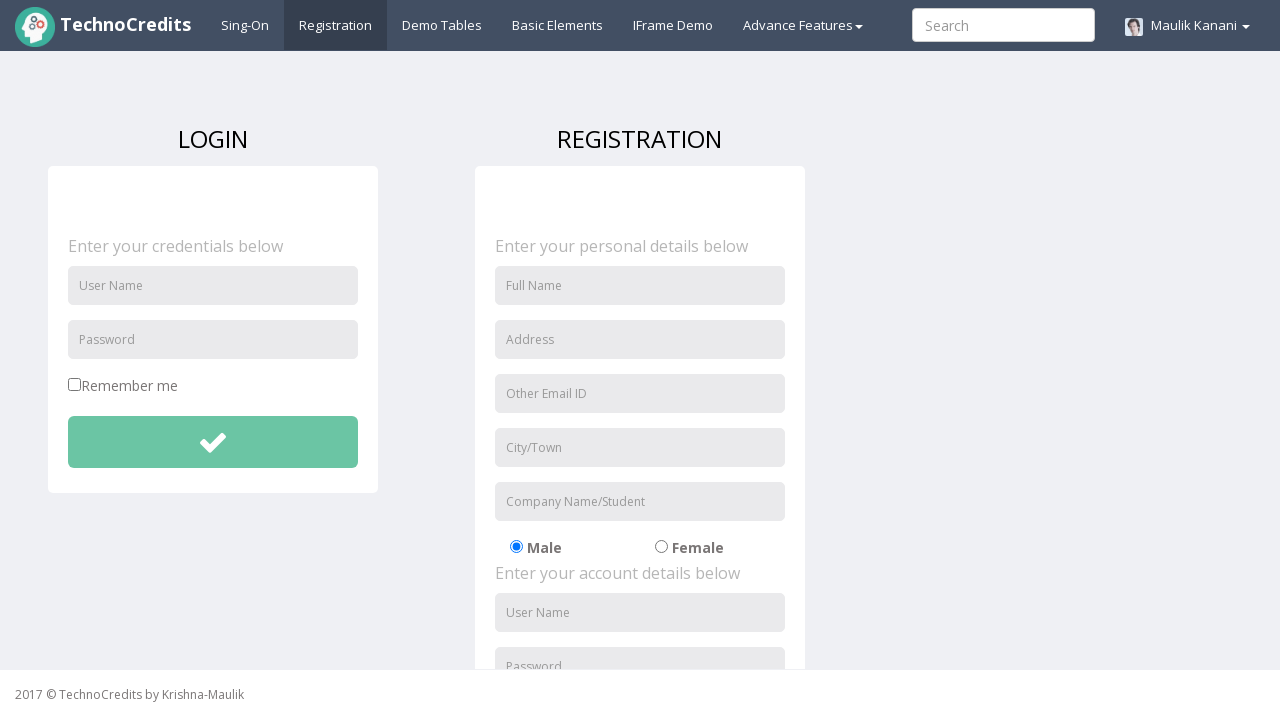

Filled full name field with 'Emma Davis' on //input[@id='fullName']
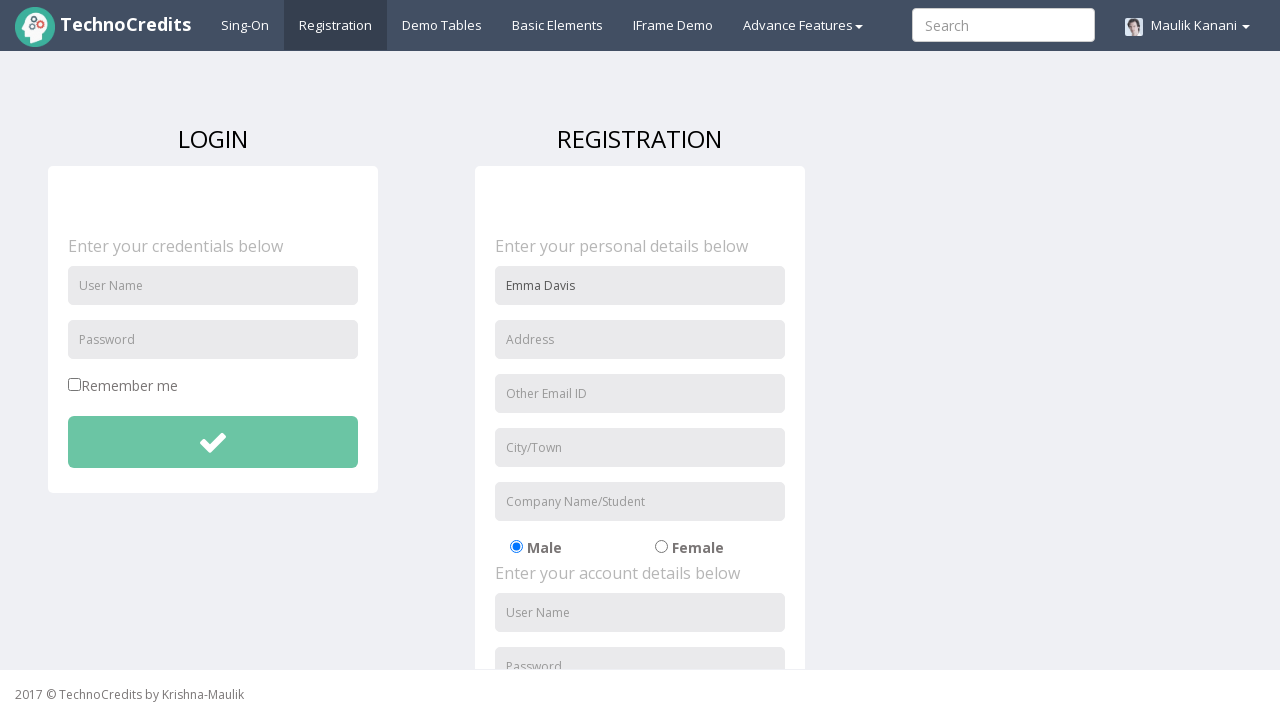

Filled address field with '321 Oak Street' on //input[@id='address']
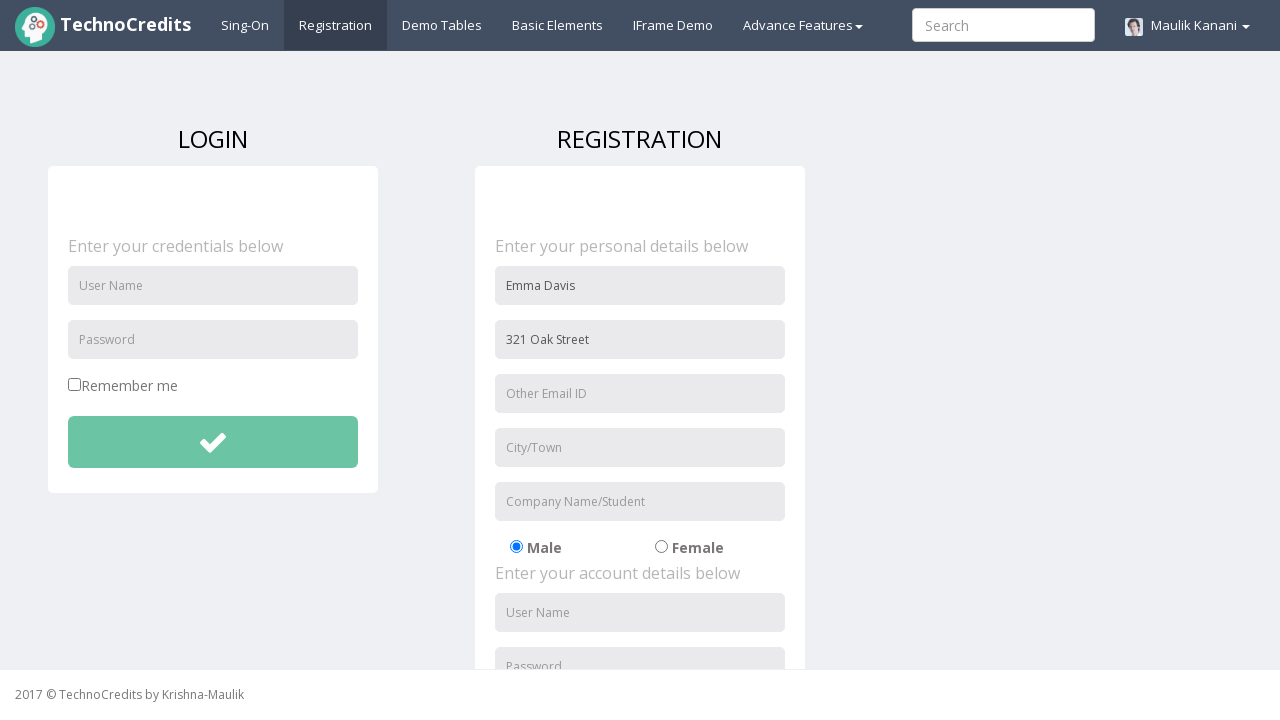

Filled email field with valid email 'emma@email.com' on //input[@id='useremail']
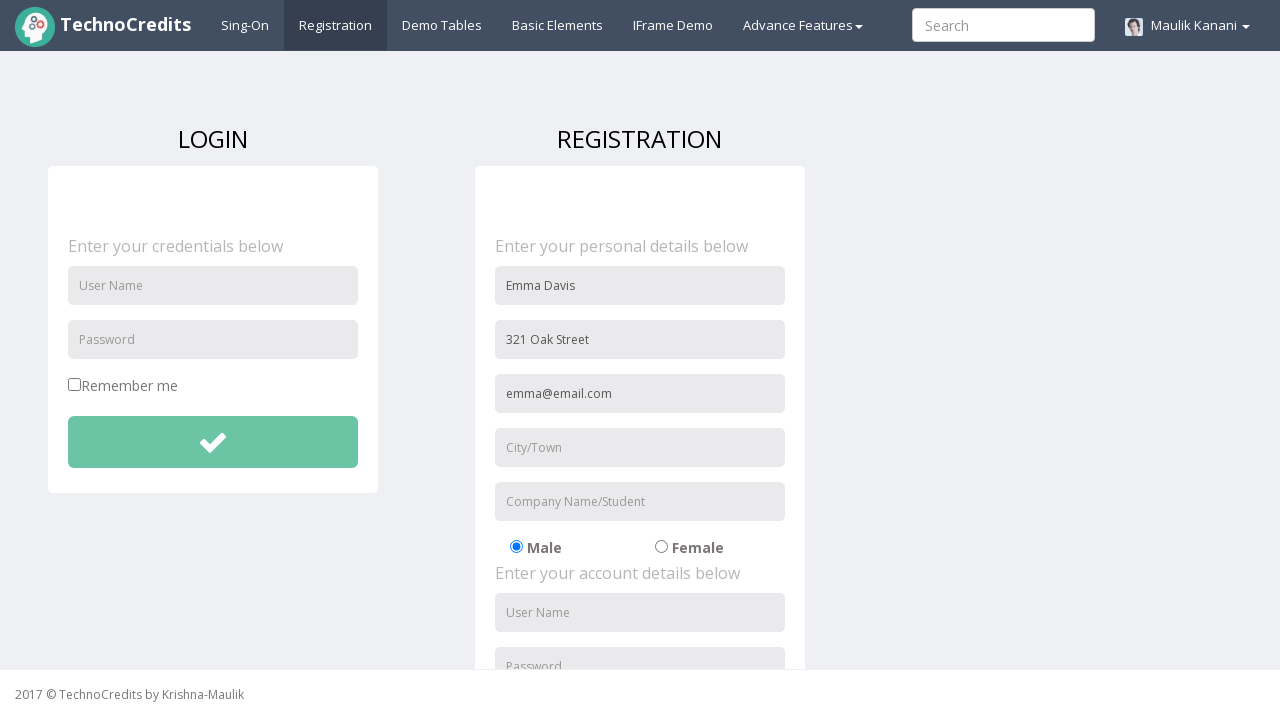

Filled city field with 'Chennai' on //input[@id='usercity']
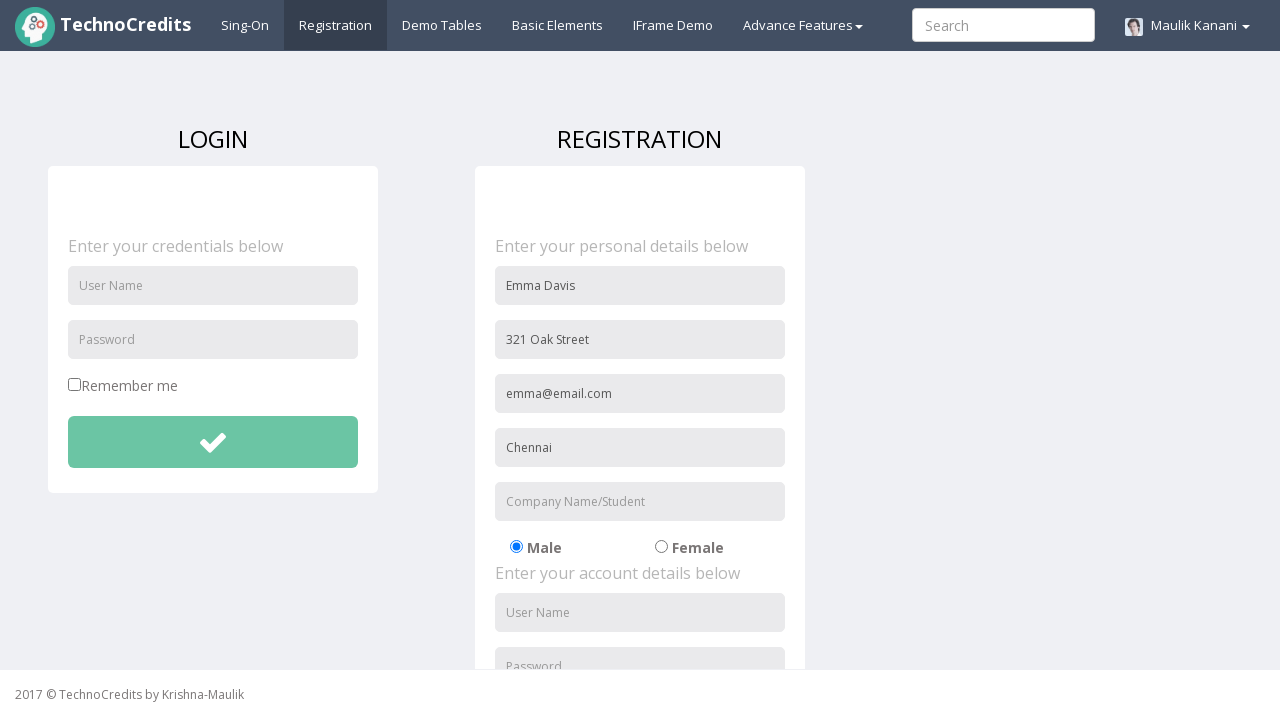

Filled organization field with 'Tech Solutions' on //input[@id='organization']
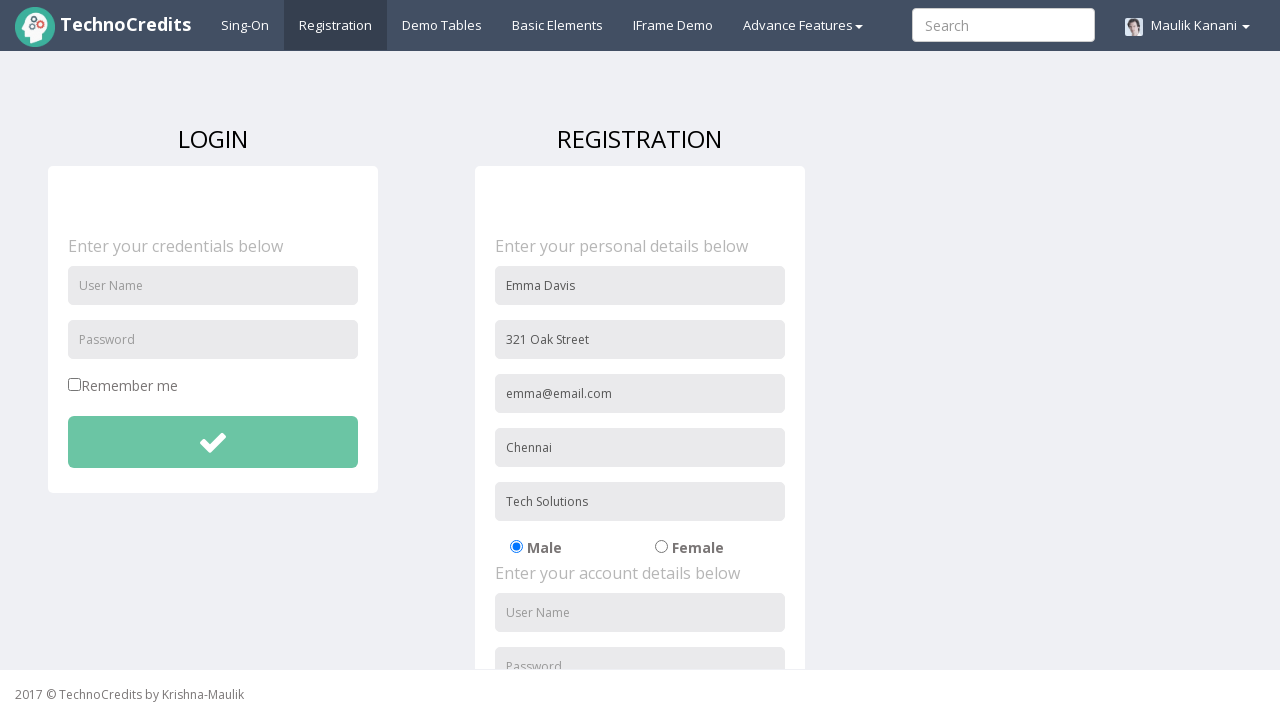

Filled username field with 'emmadavis' on //input[@id='usernameReg']
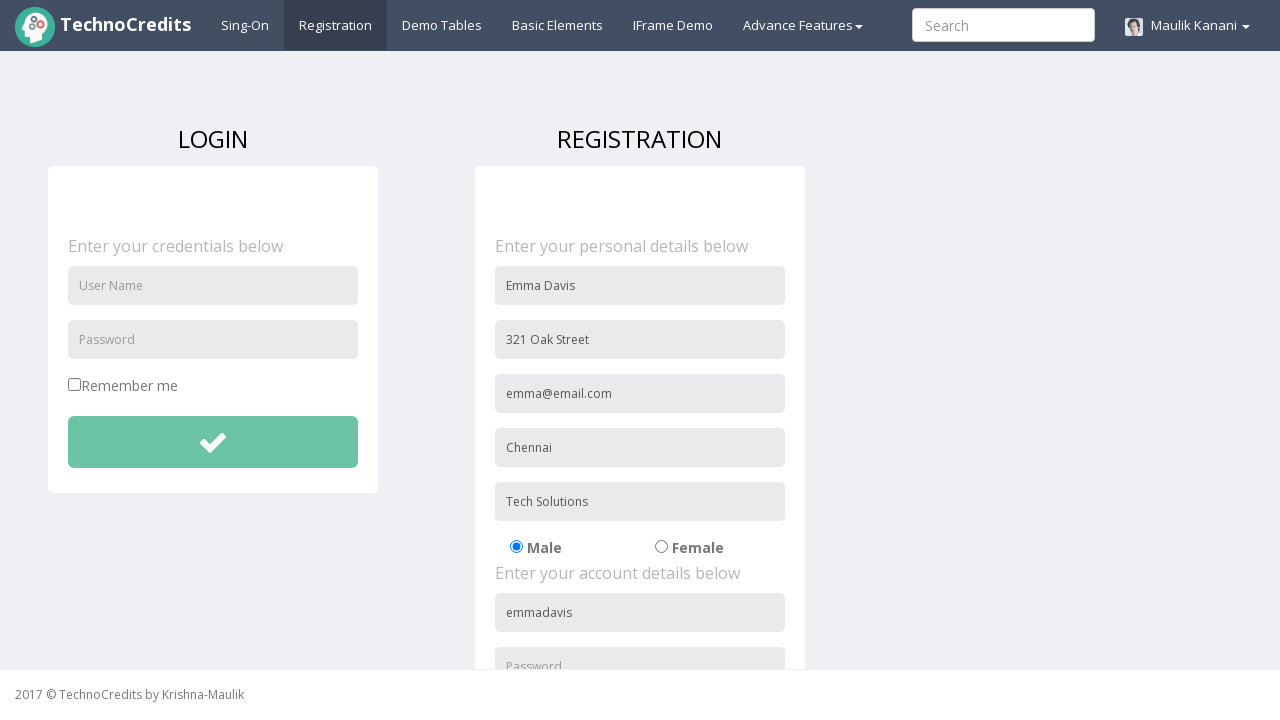

Filled password field with 'emma2024' on //input[@id='passwordReg']
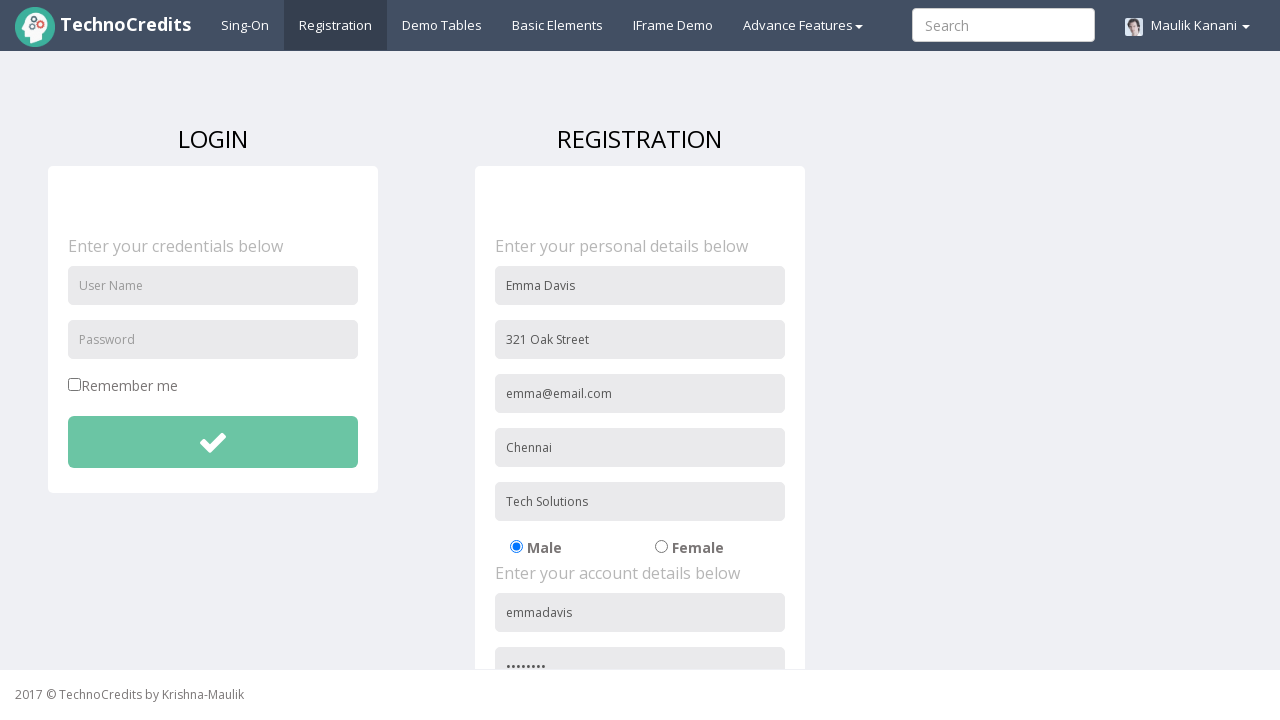

Filled confirm password field with 'emma2024' on //input[@id='repasswordReg']
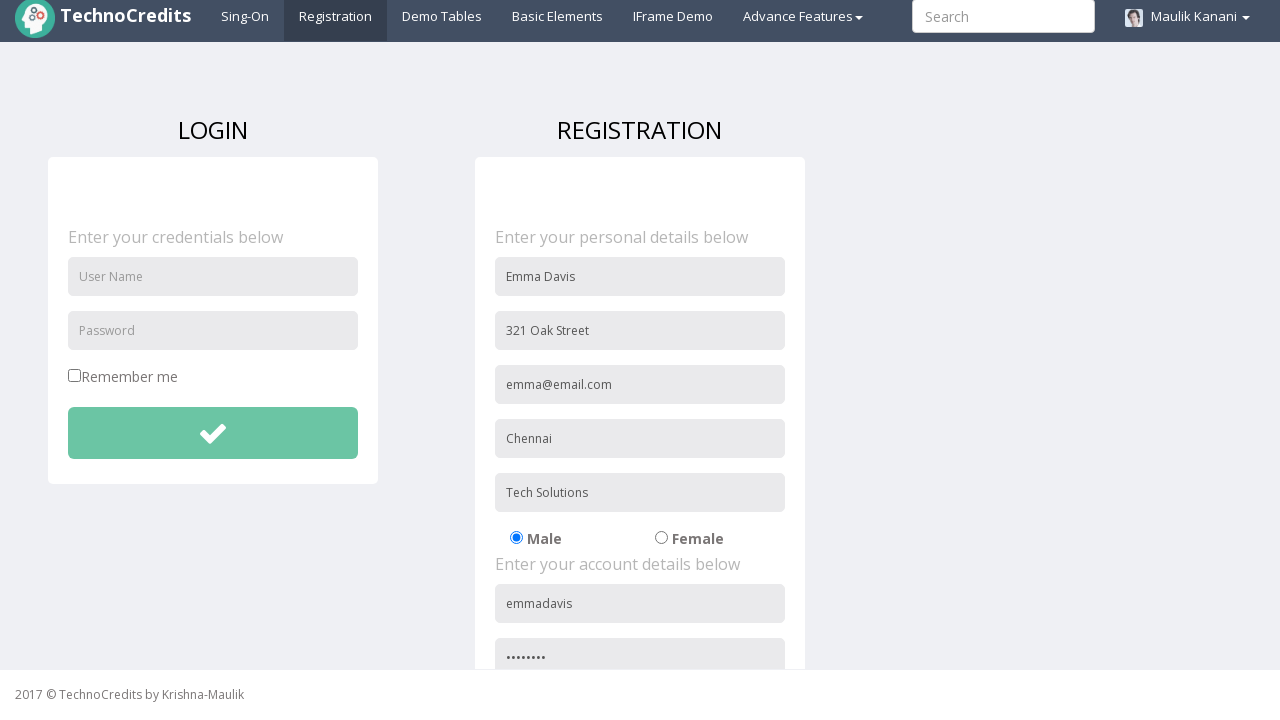

Checked signup agreement checkbox at (481, 601) on xpath=//input[@id='signupAgreement']
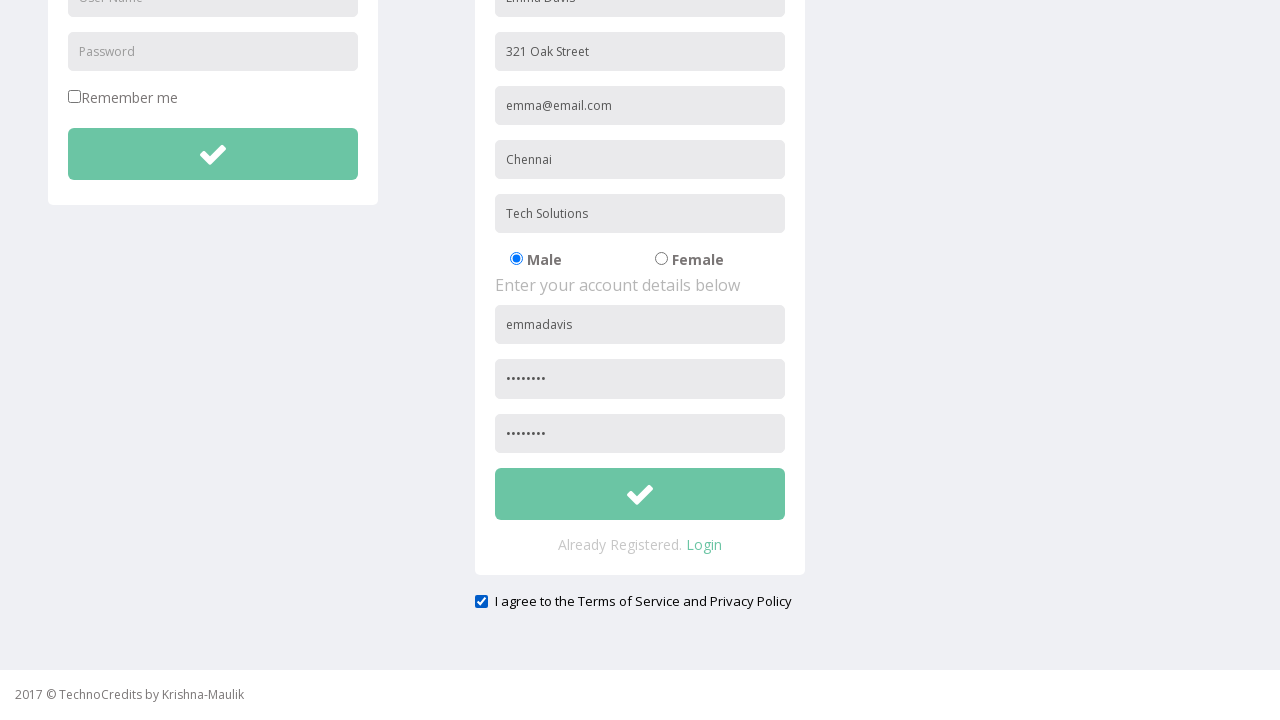

Entered invalid email format 'InvalidEmail' to test validation on //input[@id='useremail']
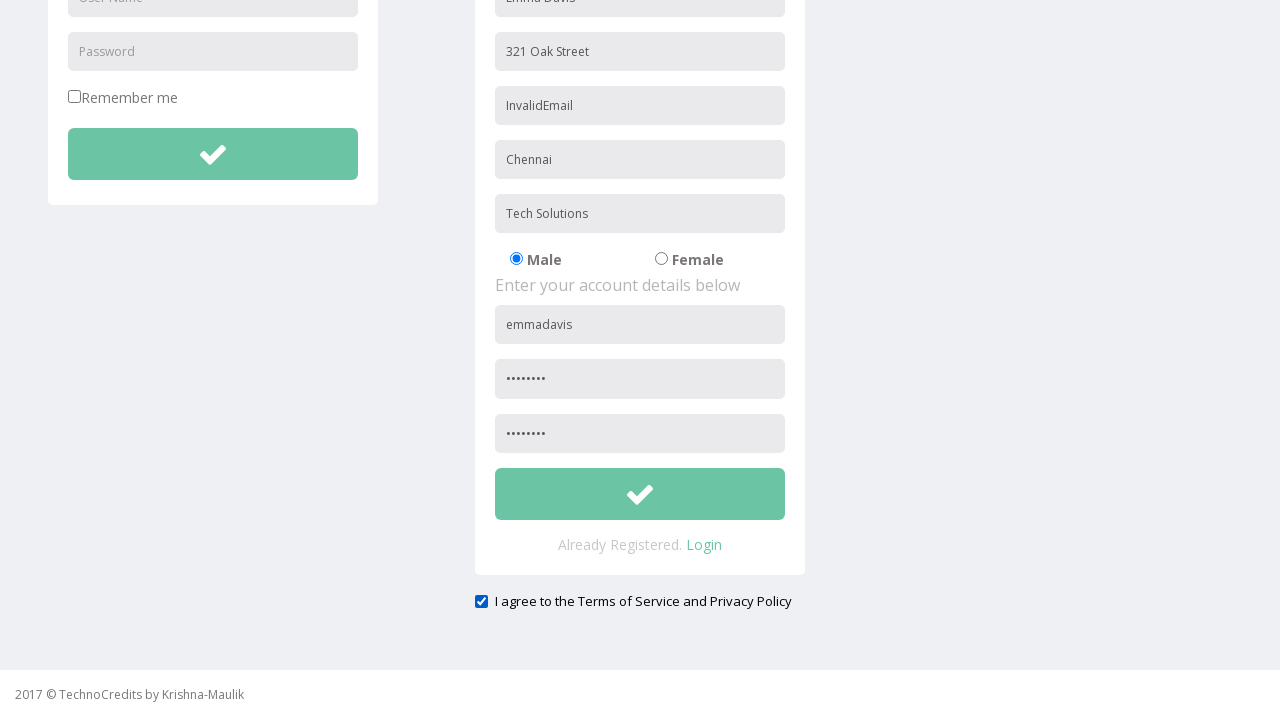

Scrolled registration button into view
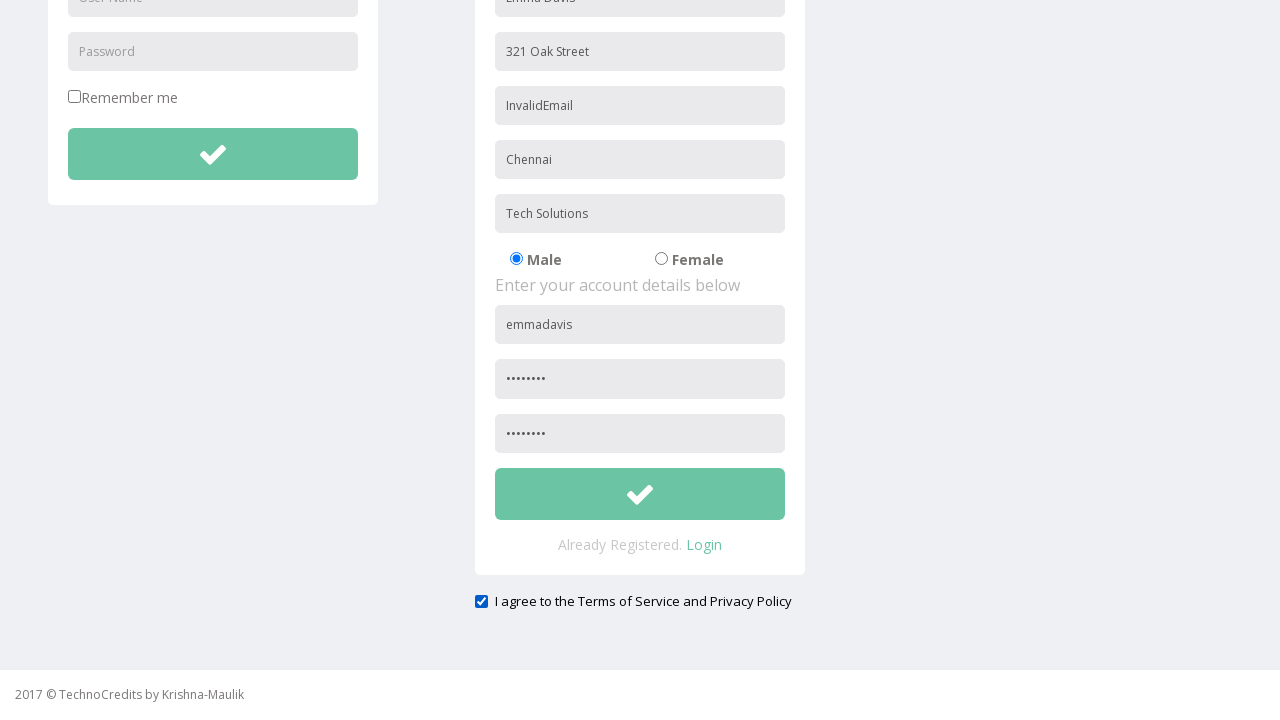

Clicked registration submit button at (640, 494) on xpath=//button[@id='btnsubmitsignUp']
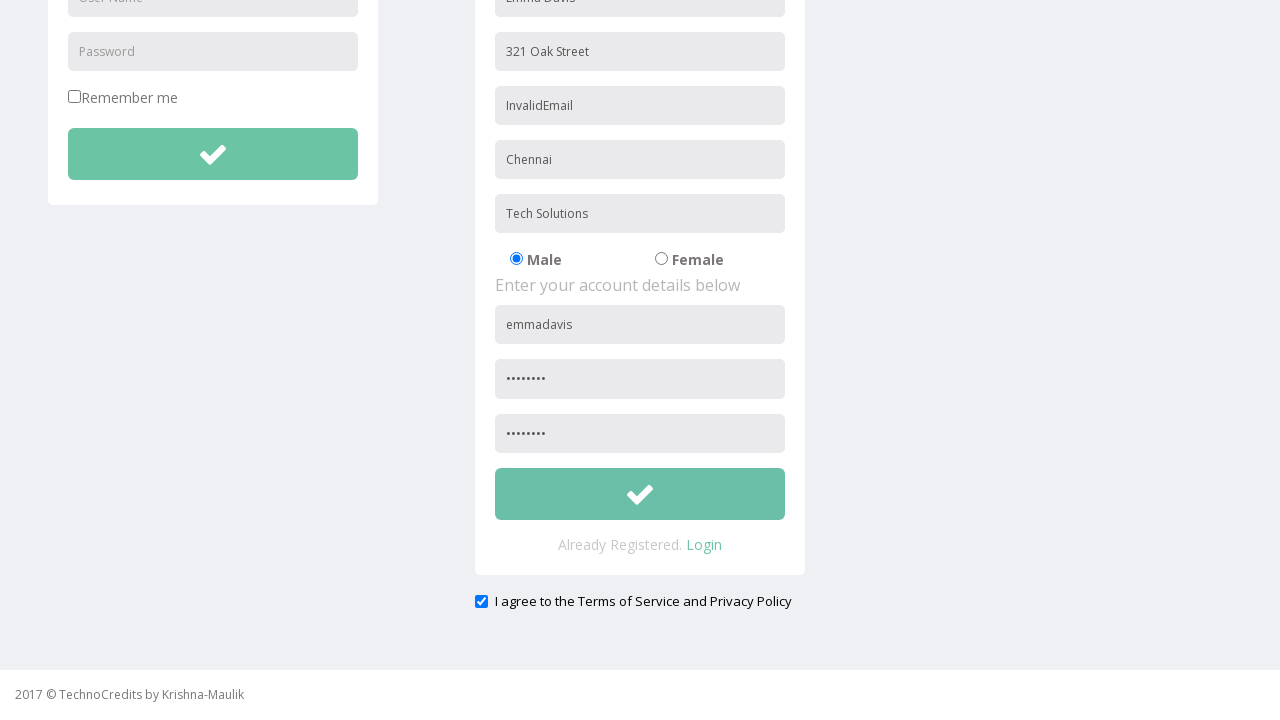

Email validation error alert appeared and was accepted
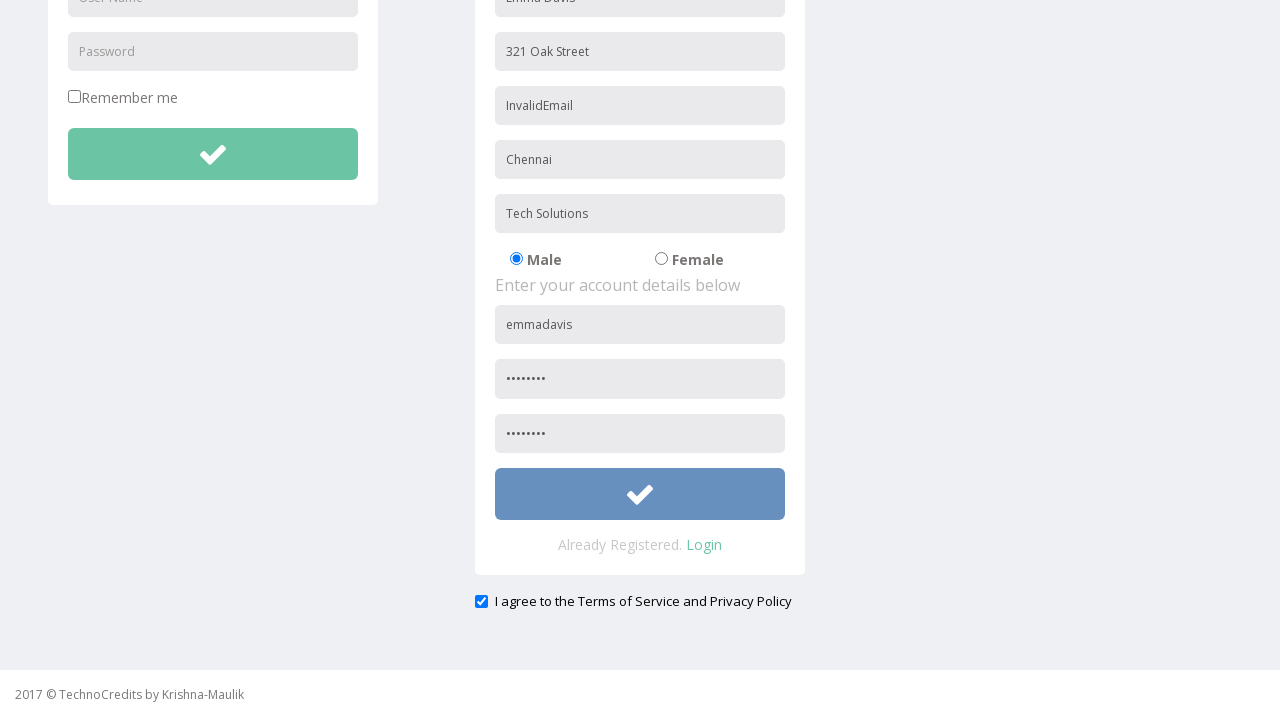

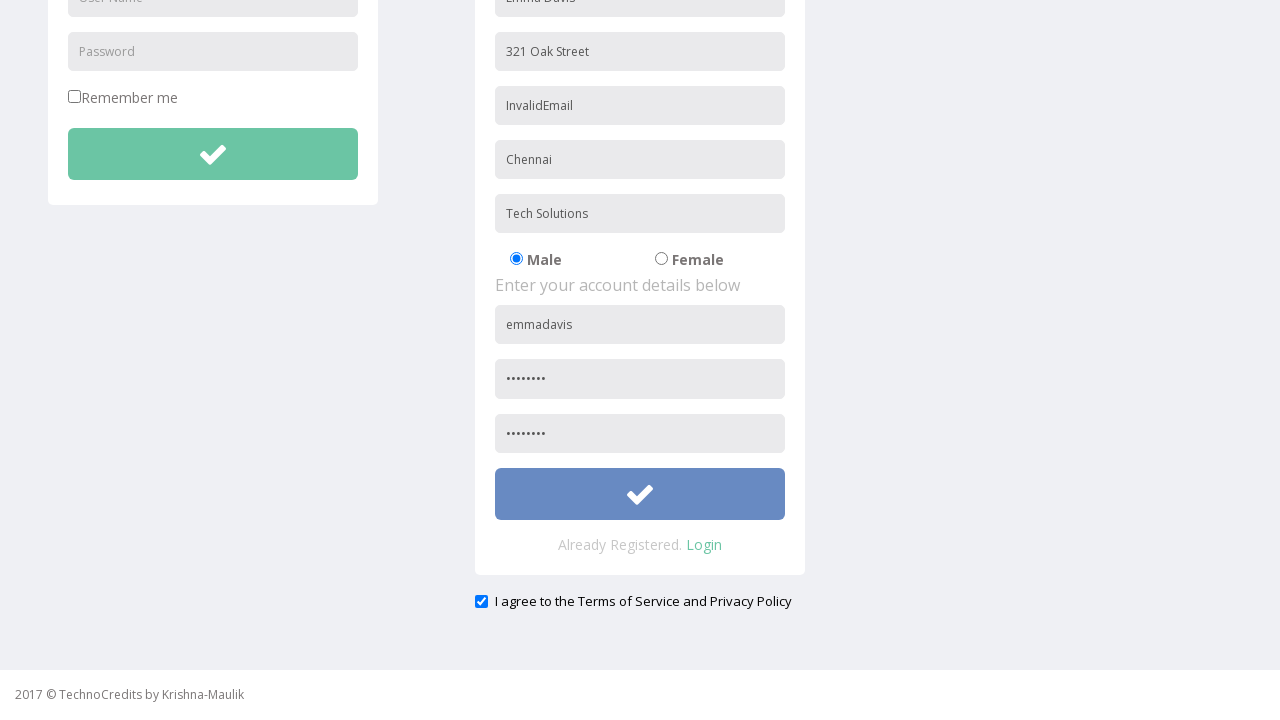